Tests autocomplete functionality by clicking and filling an address field

Starting URL: https://formy-project.herokuapp.com/autocomplete

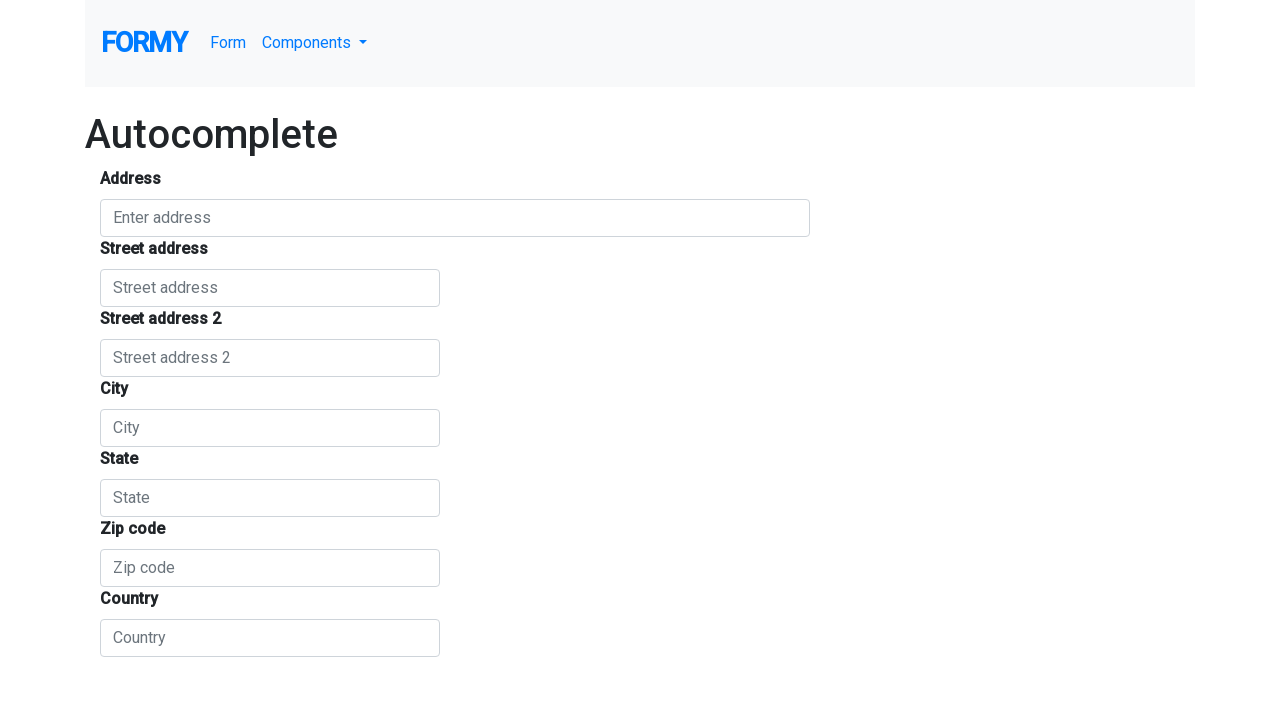

Clicked on the autocomplete address field at (455, 218) on #autocomplete
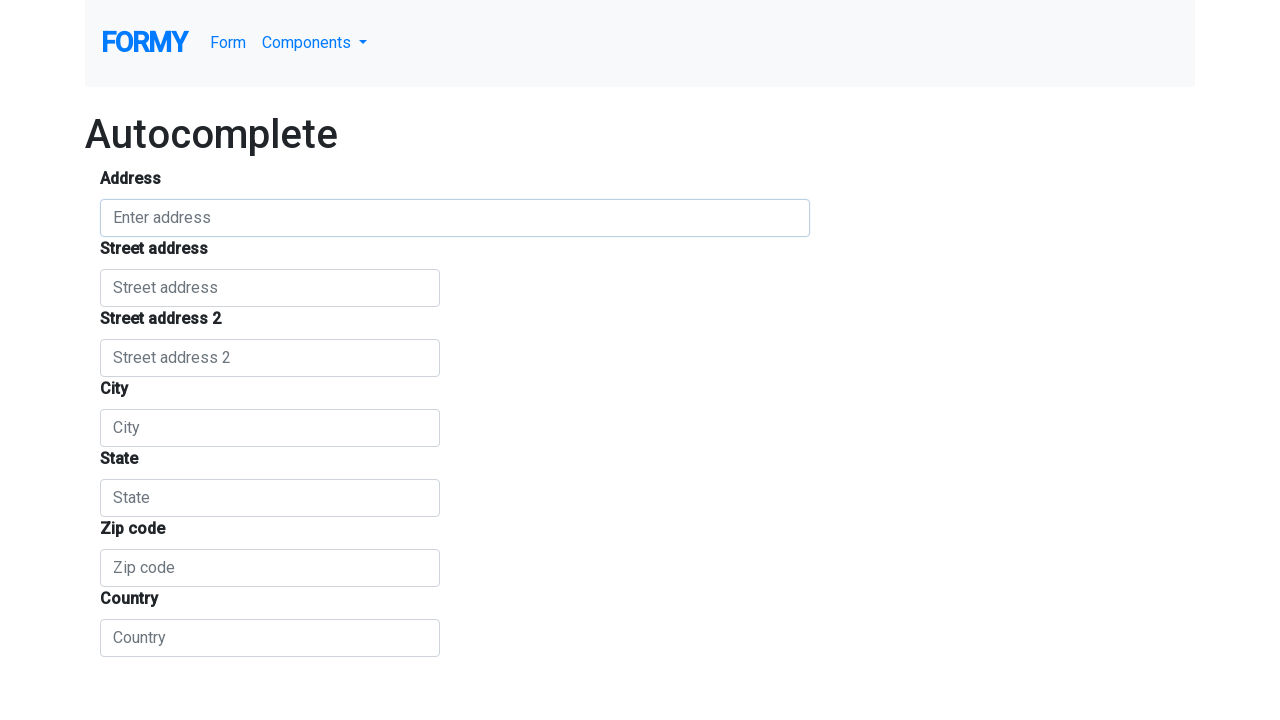

Filled autocomplete field with address '1110, autumn springs dr' on #autocomplete
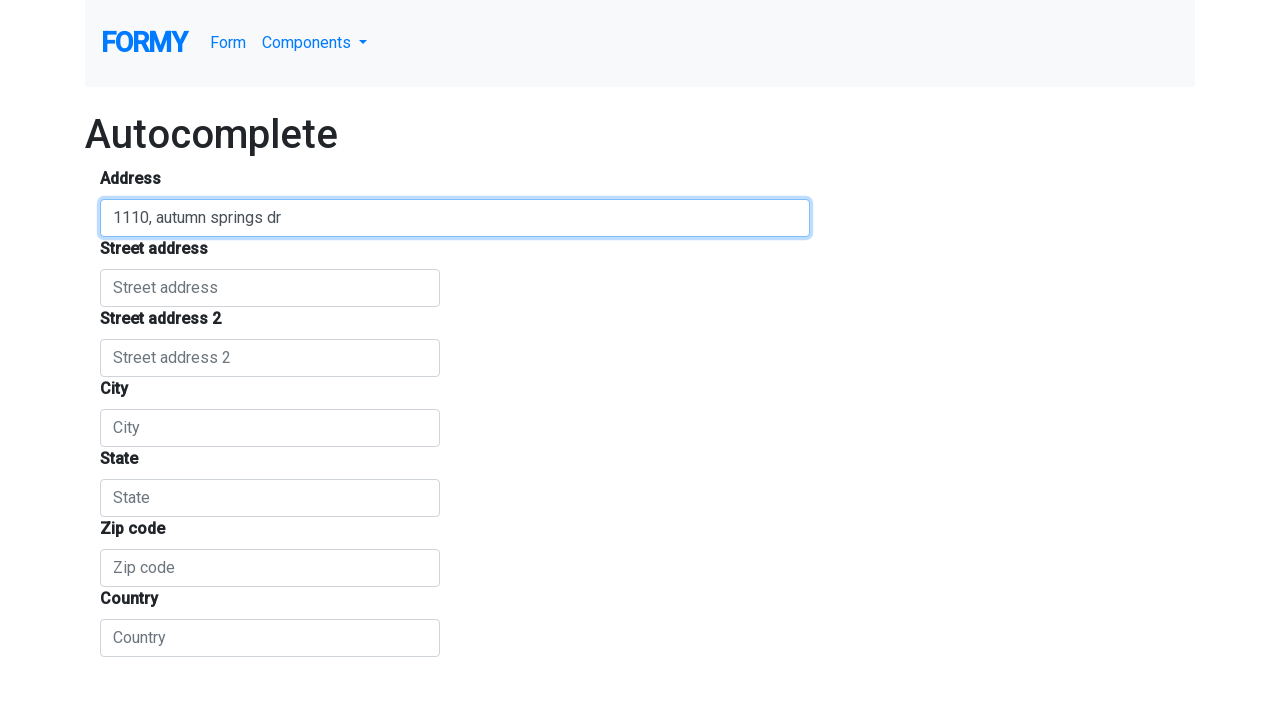

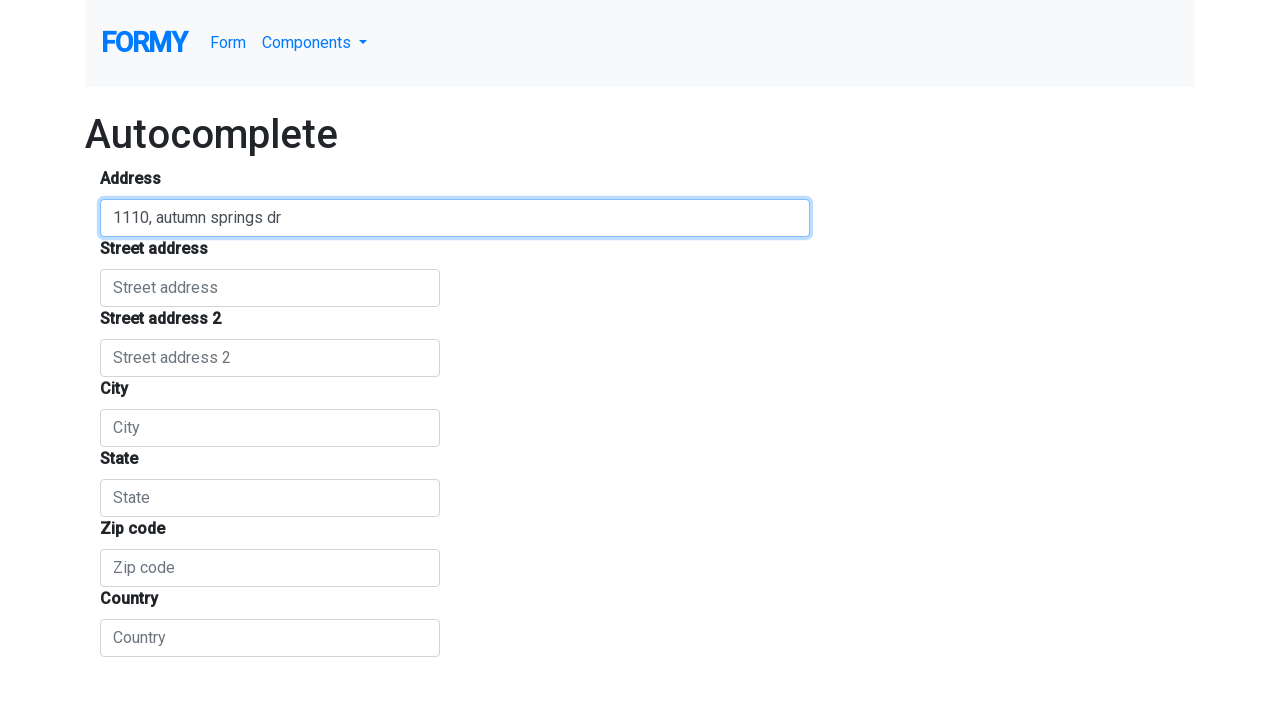